Tests multiple window handling by clicking a link that opens a new window, switching to the child window to verify its content, then switching back to the parent window

Starting URL: https://the-internet.herokuapp.com/

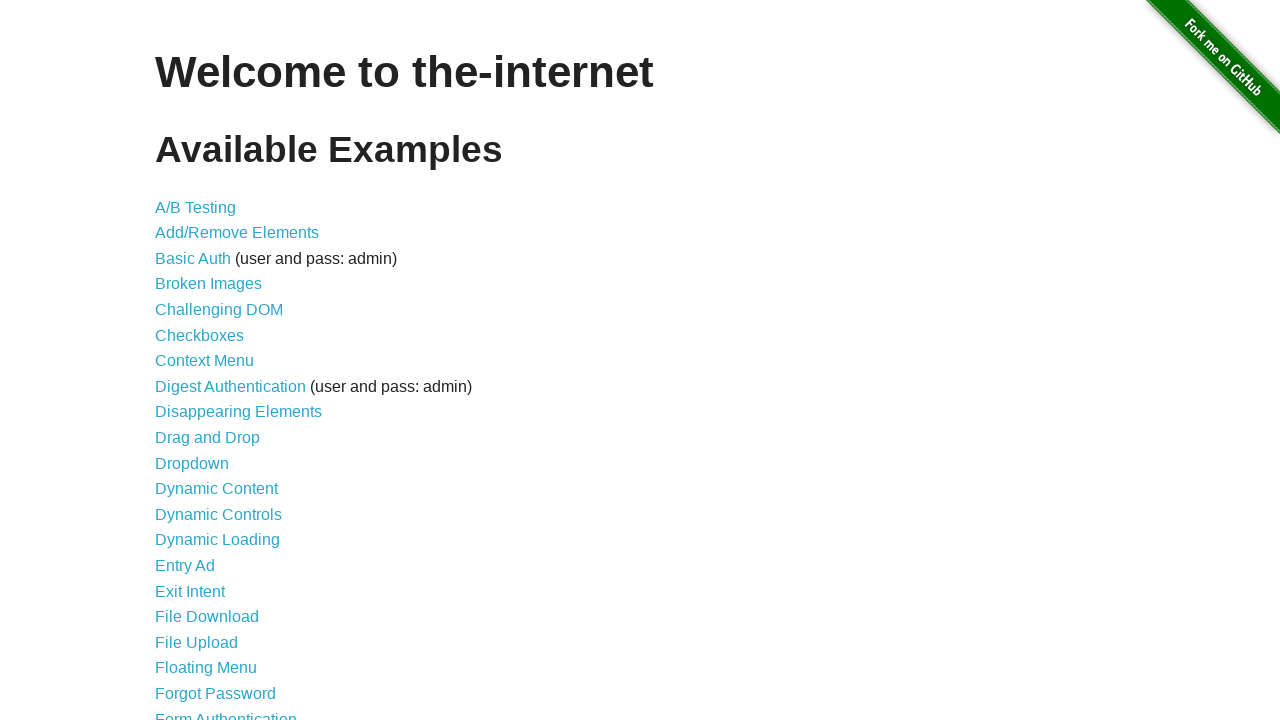

Clicked on 'Multiple Windows' link at (218, 369) on text=Multiple Windows
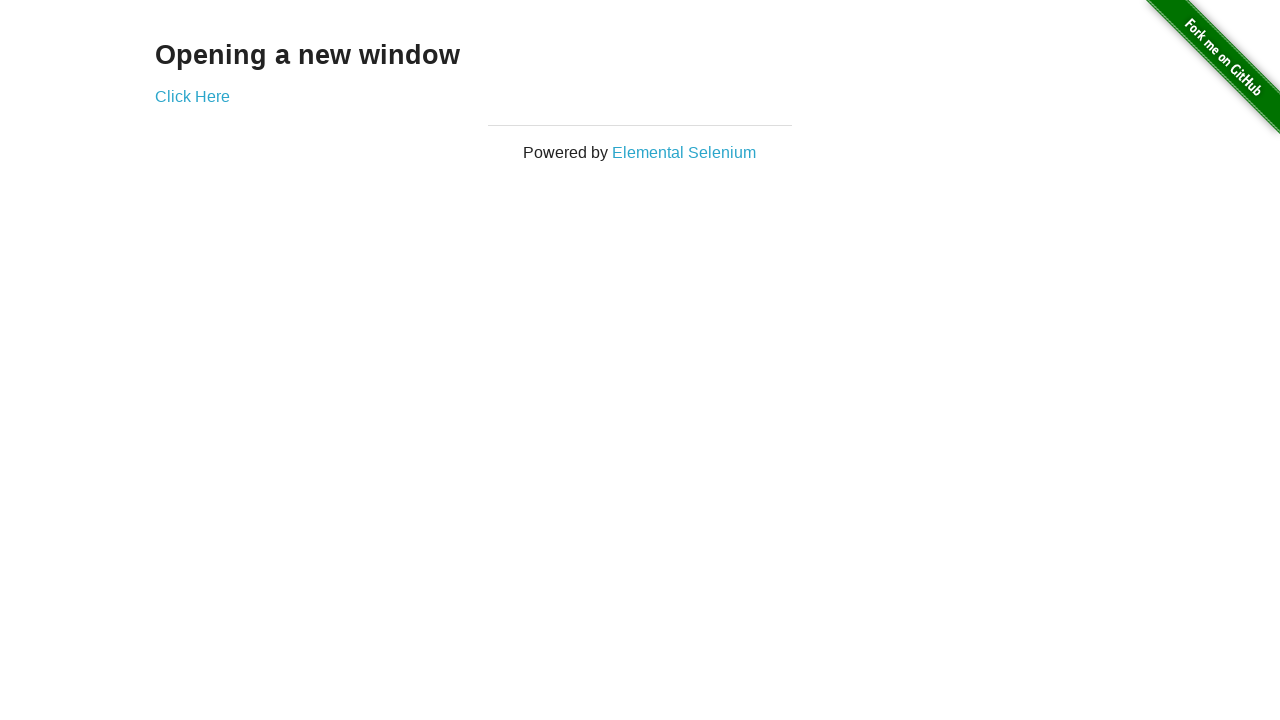

Clicked 'Click Here' link which opened a new window at (192, 96) on text=Click Here
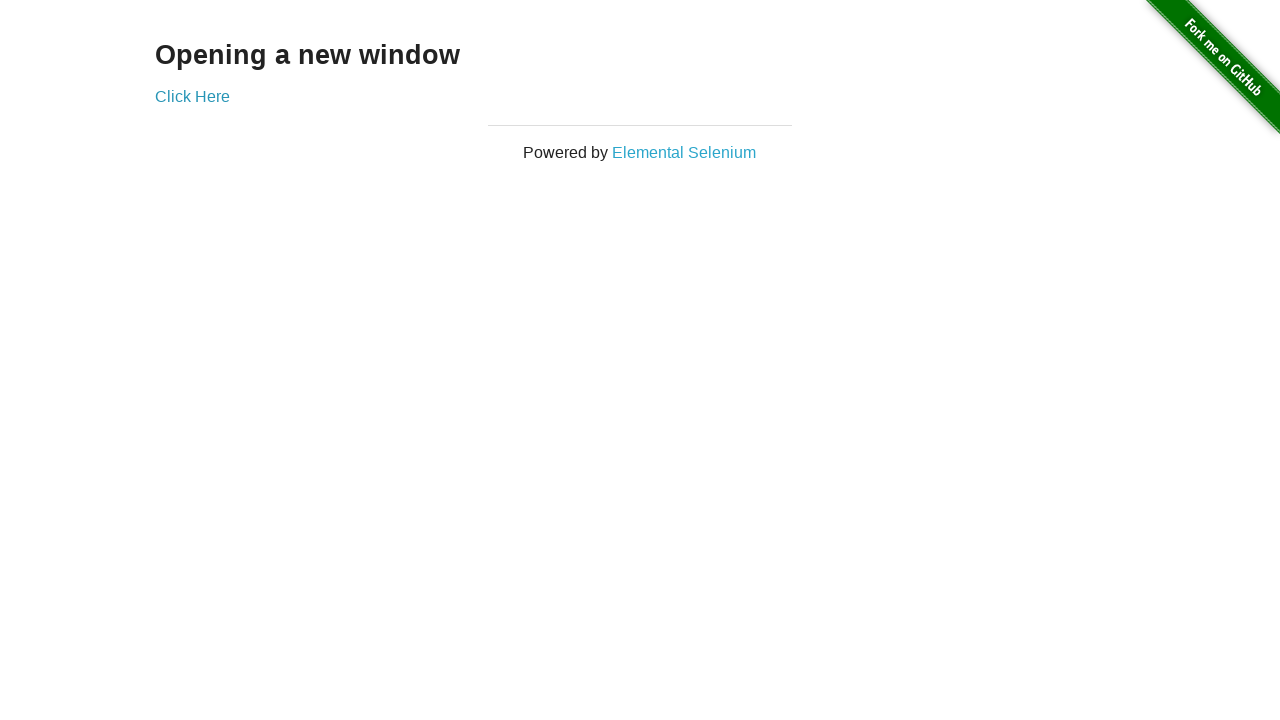

Captured the new child window page object
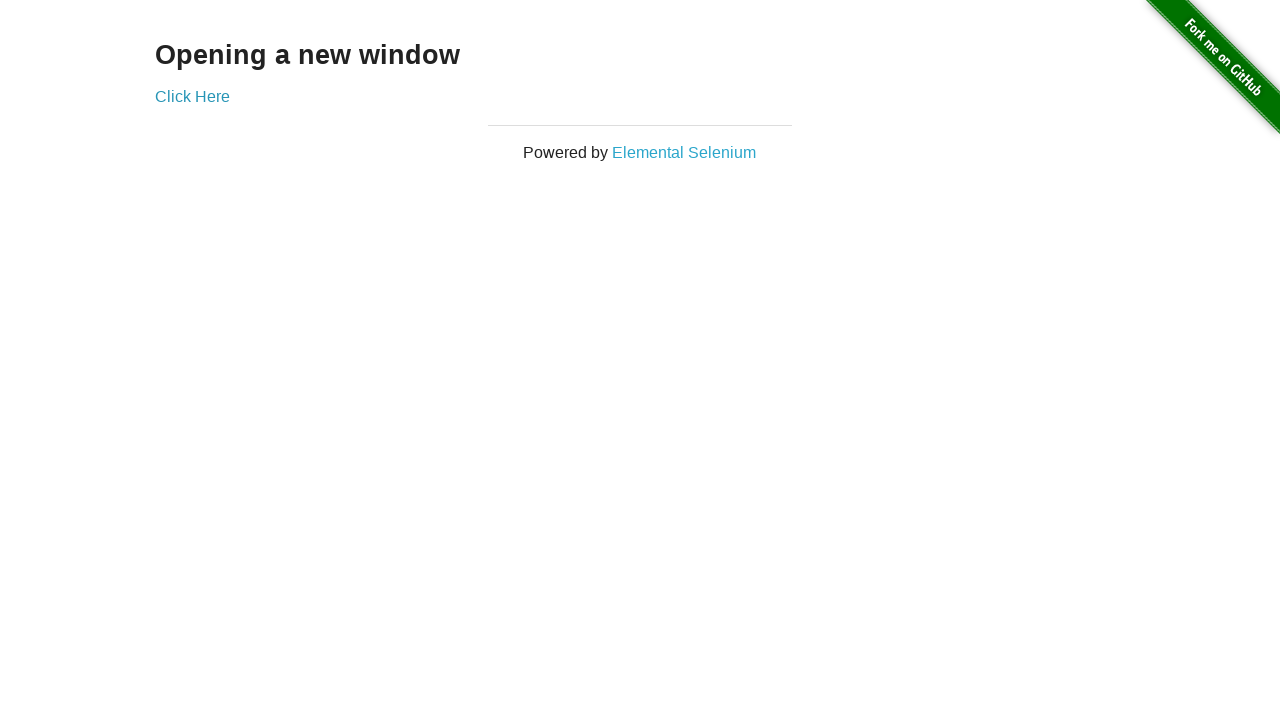

Verified content loaded in child window by waiting for h3 element
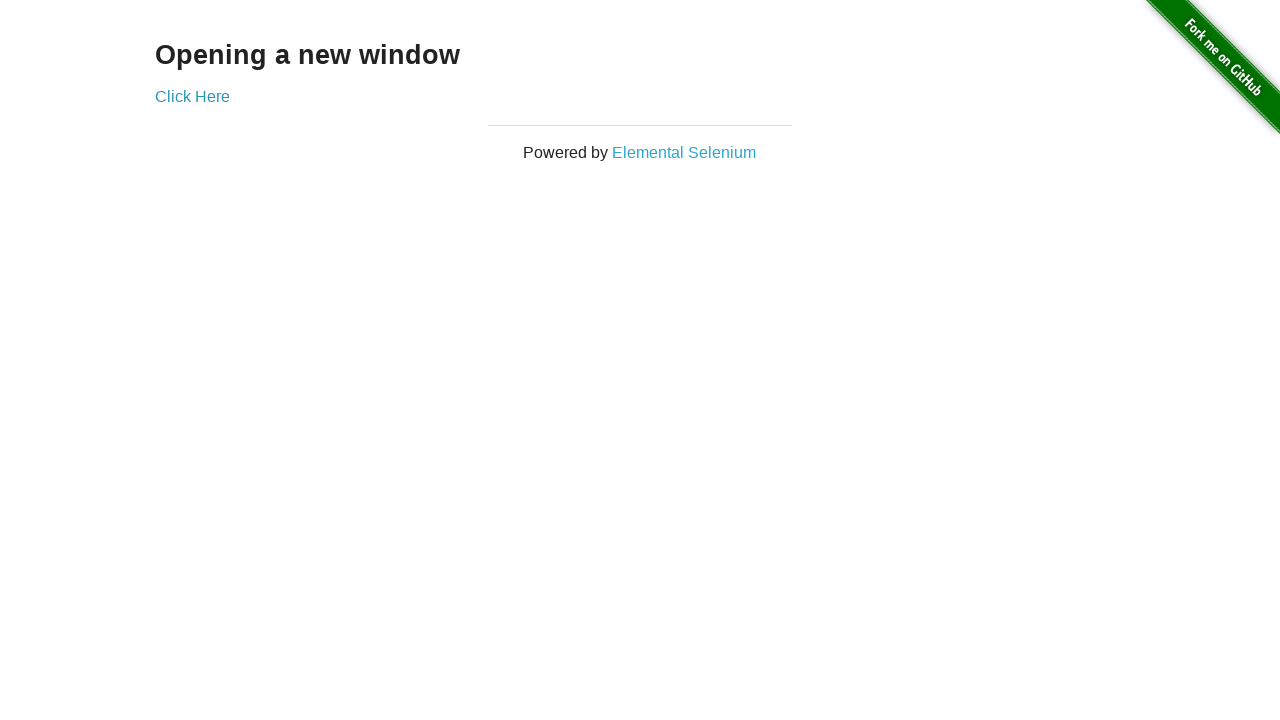

Verified content in parent window by waiting for h3 element
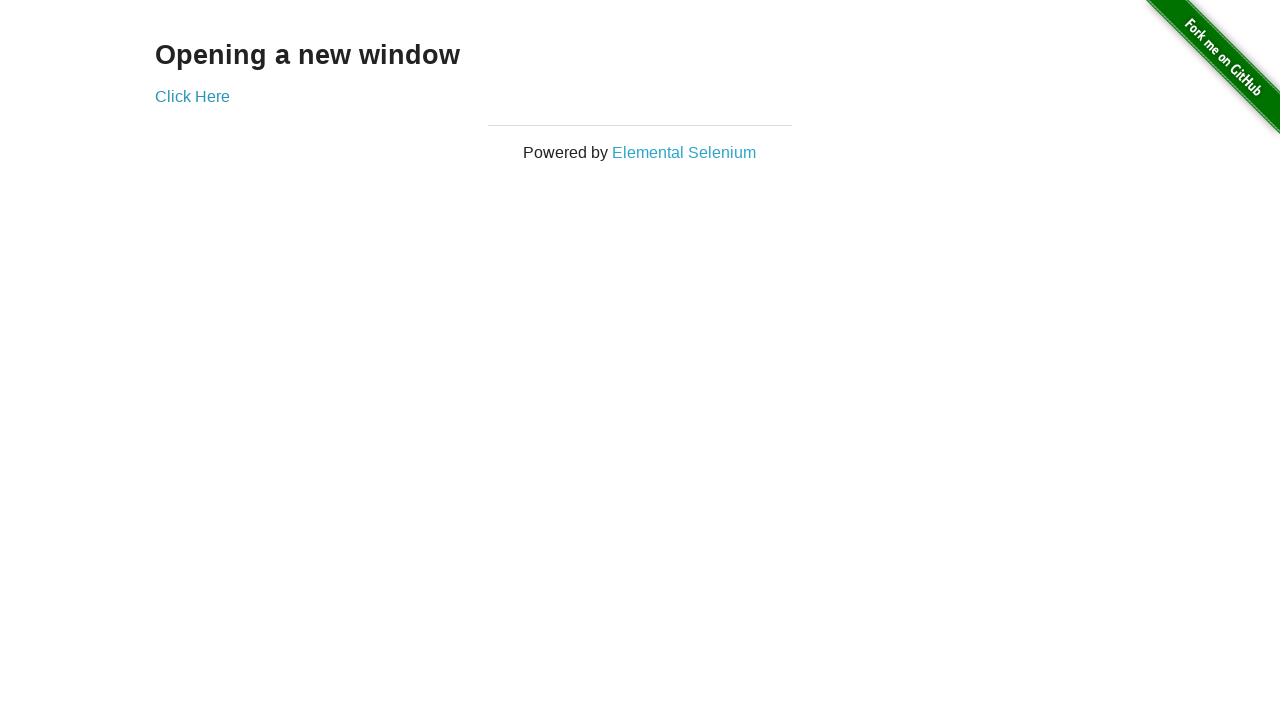

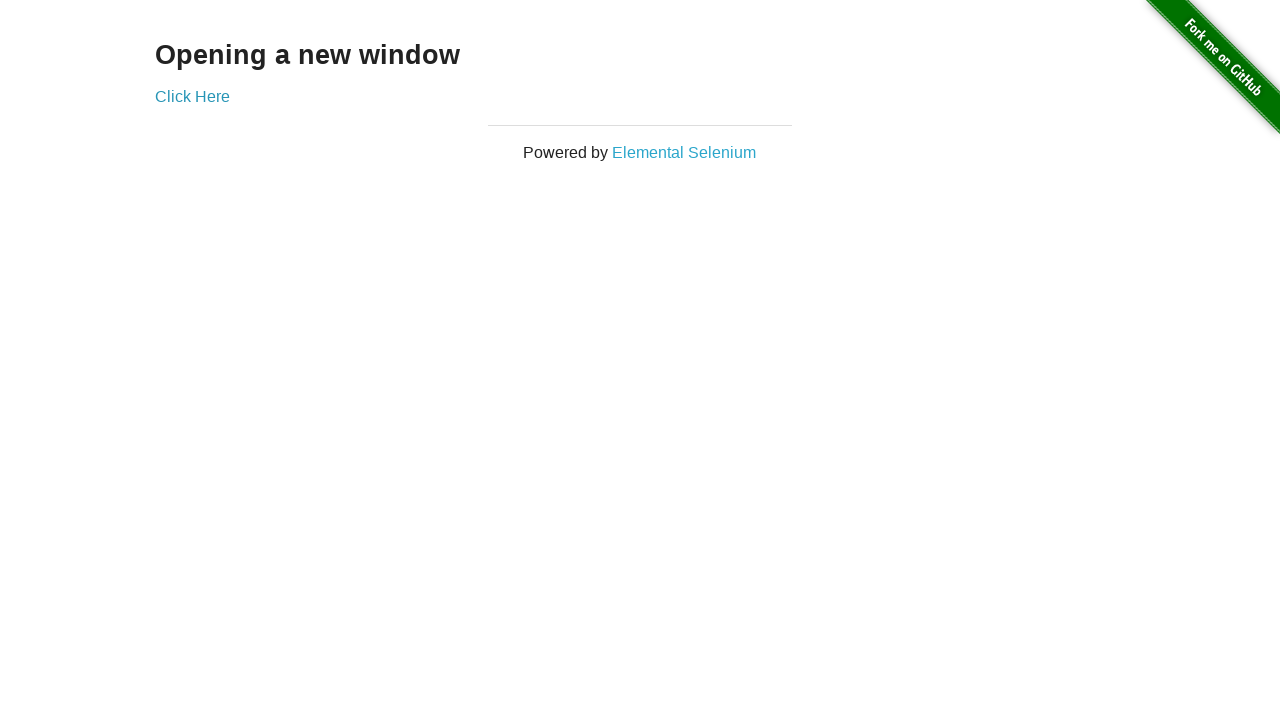